Tests the E-Primer application by clicking on links, filling a textbox with sample text, and clicking the "Check For E-Prime" button to verify E-Prime checking functionality.

Starting URL: https://exploratorytestingacademy.com/app/

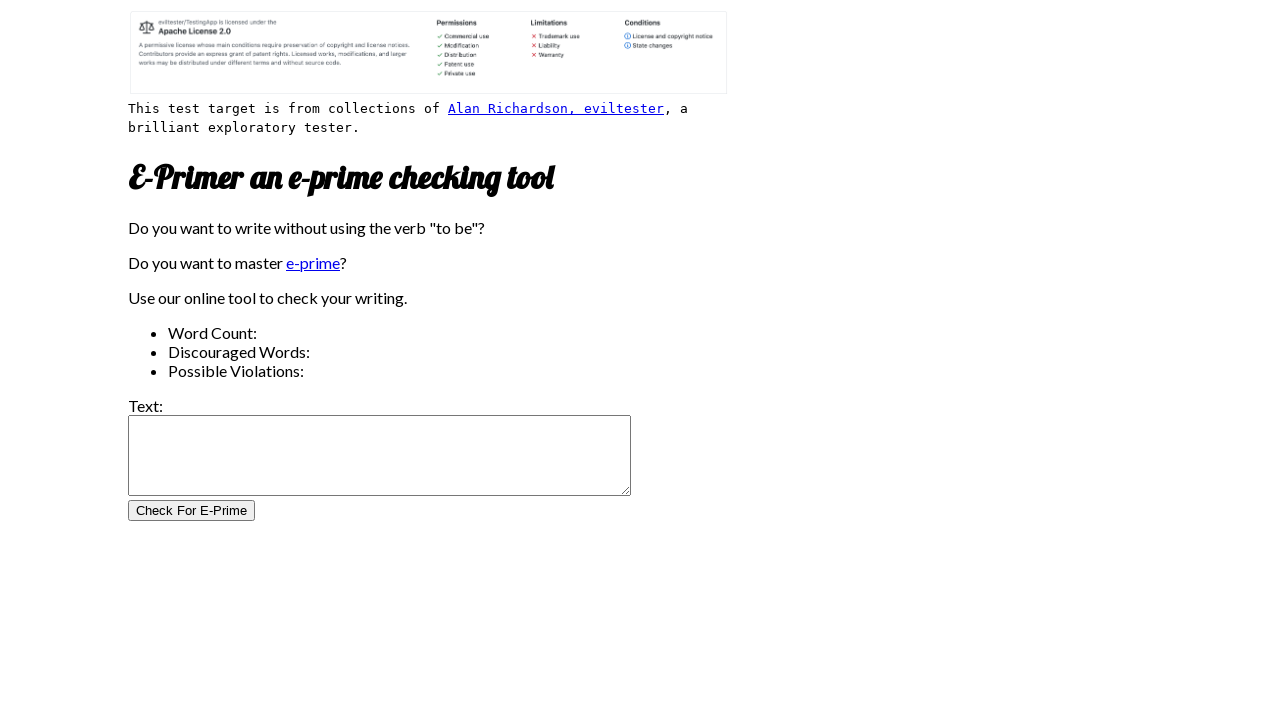

Clicked on Alan Richardson, eviltester link with middle button at (556, 109) on internal:role=link[name="Alan Richardson, eviltester"i]
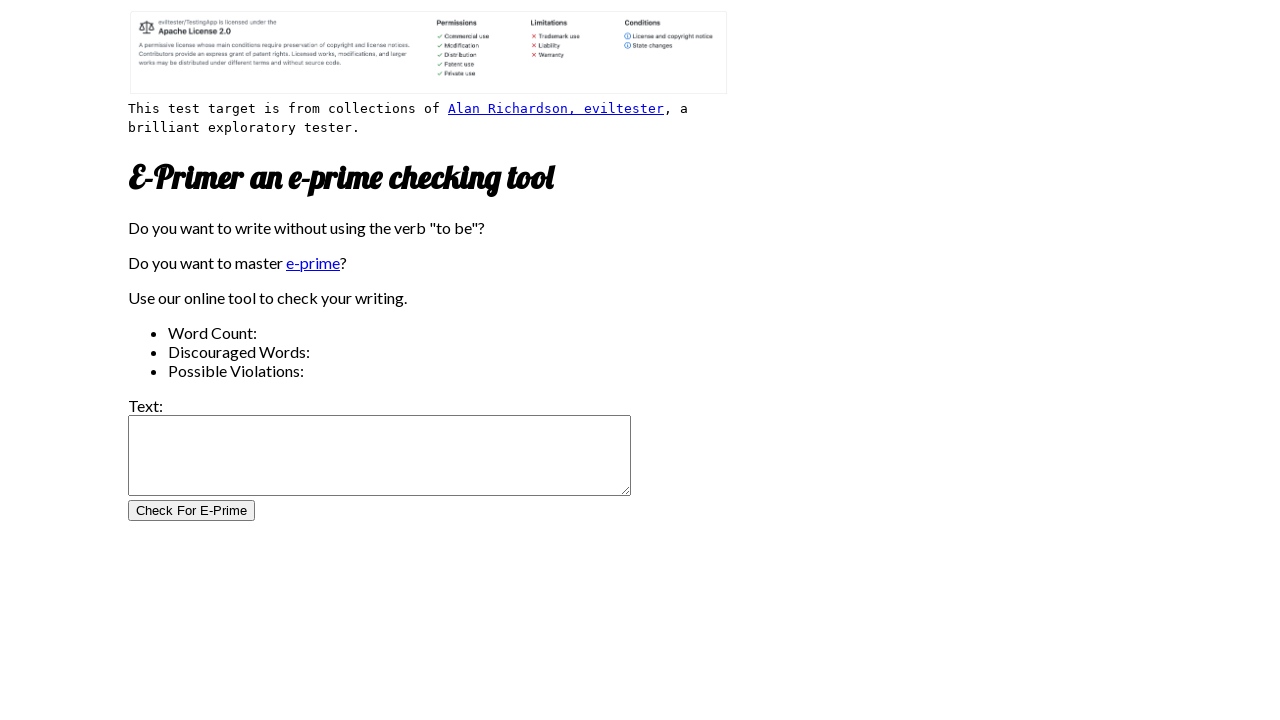

Clicked on e-prime link with middle button at (313, 263) on internal:role=link[name="e-prime"i]
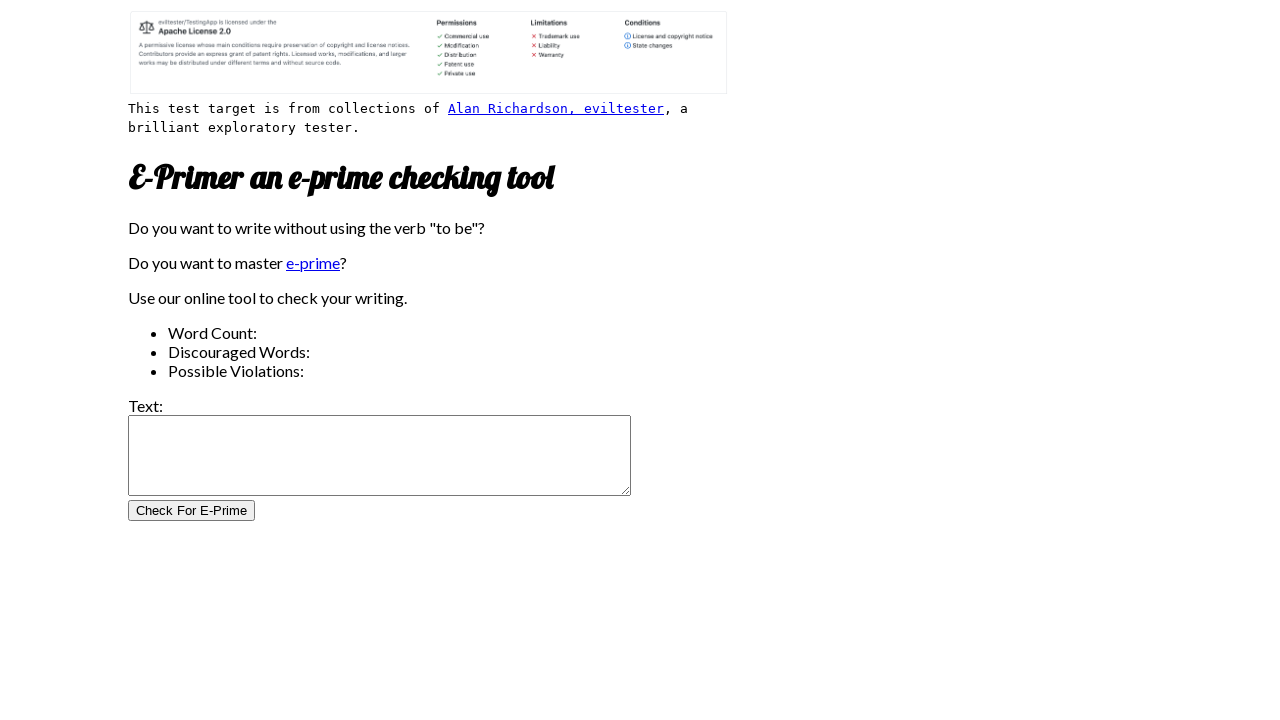

Located the Text input textbox
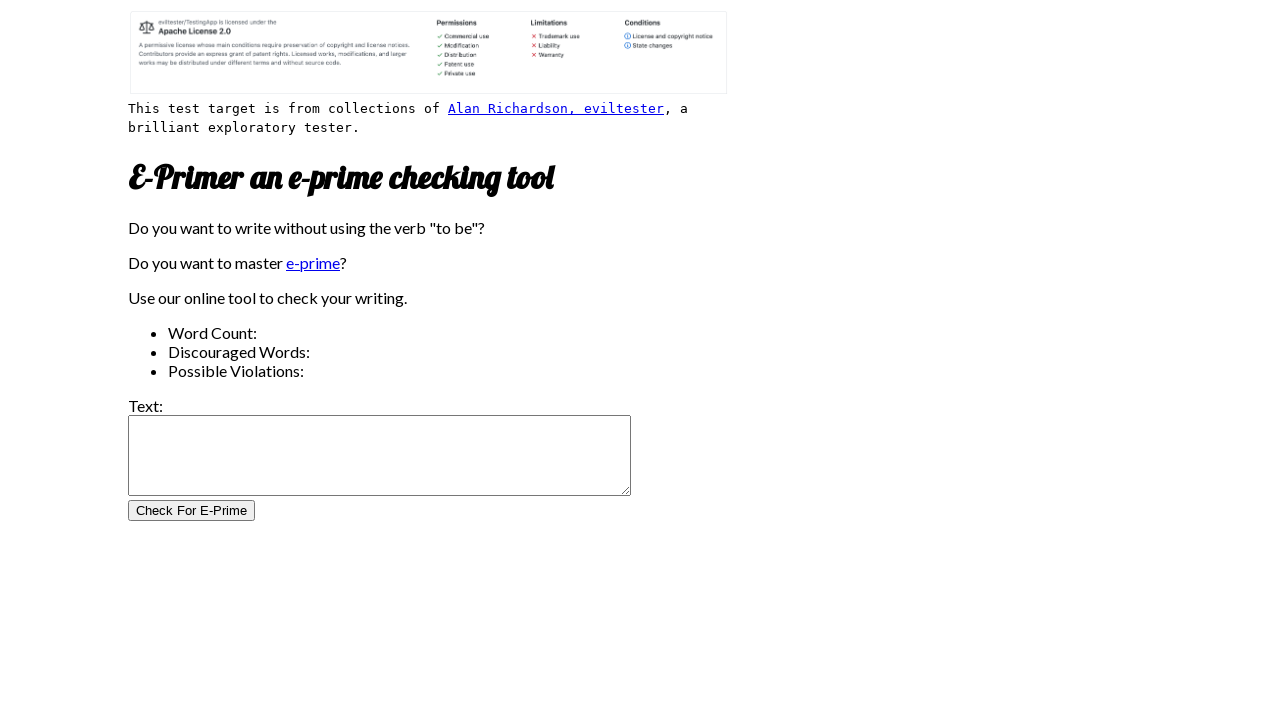

Clicked on the Text input textbox at (380, 456) on internal:role=textbox[name="Text:"i]
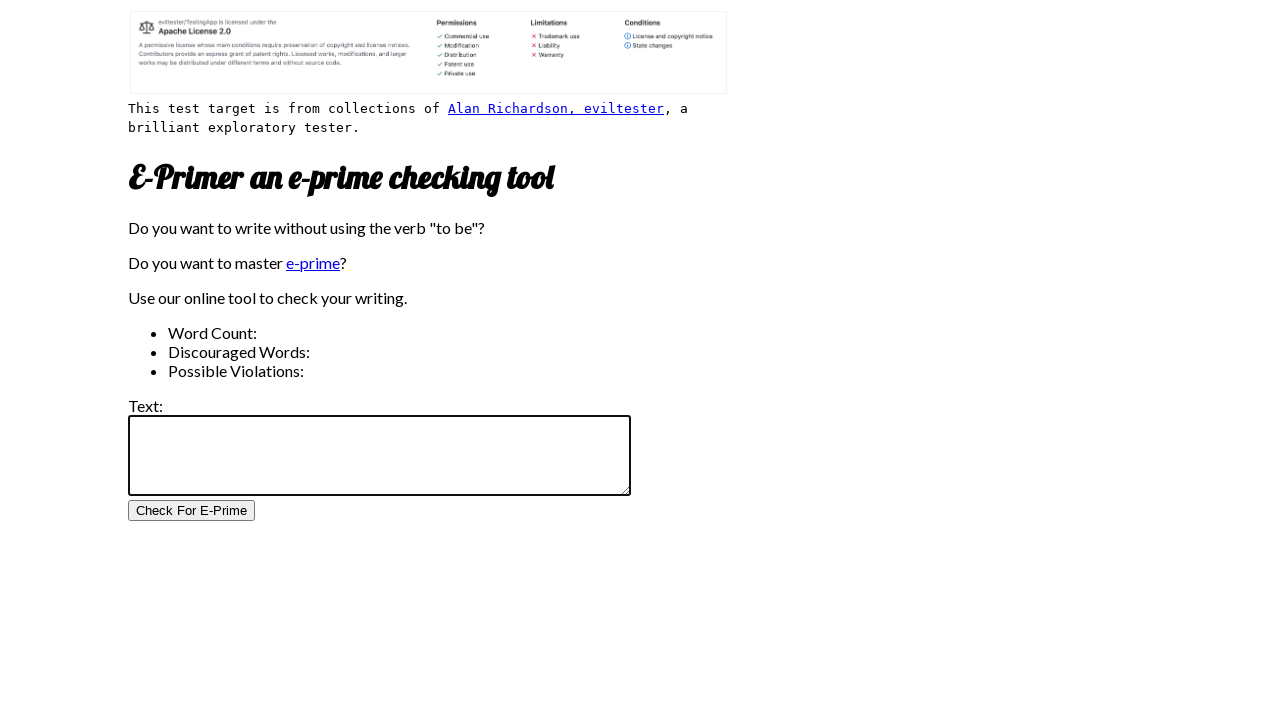

Filled textbox with sample text: We're in class on internal:role=textbox[name="Text:"i]
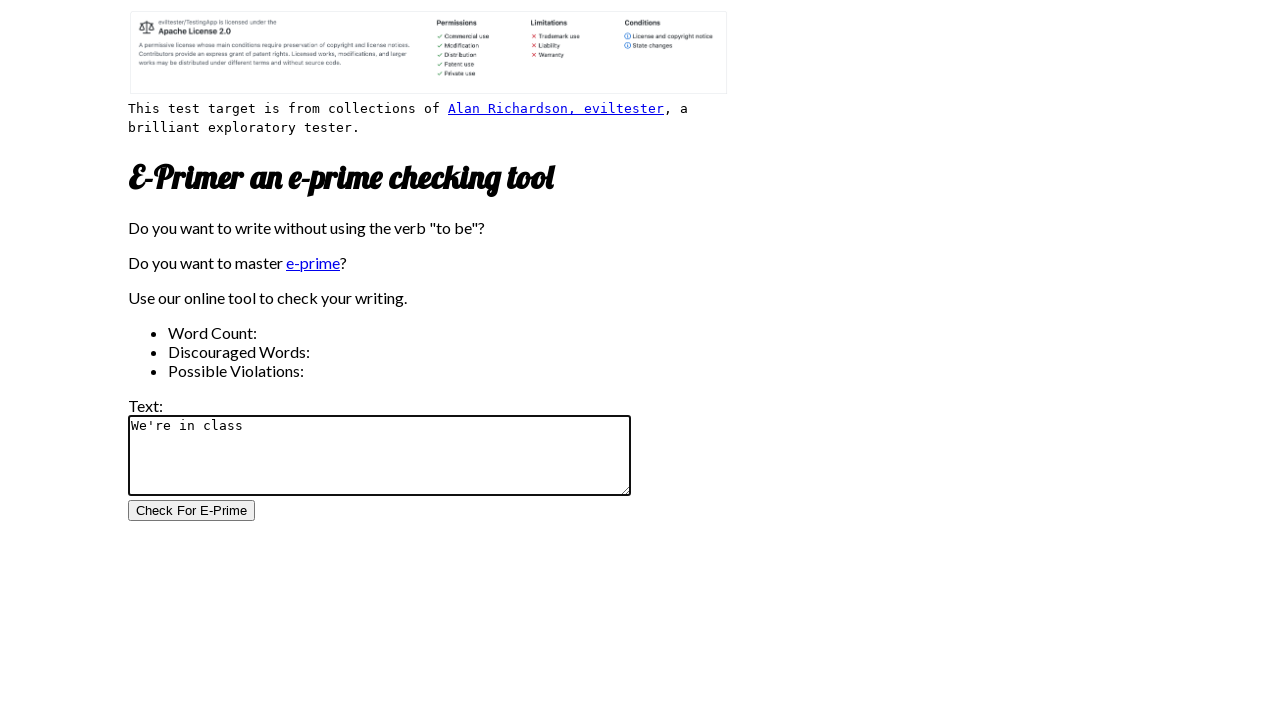

Clicked the Check For E-Prime button to verify E-Prime checking functionality at (192, 511) on internal:role=button[name="Check For E-Prime"i]
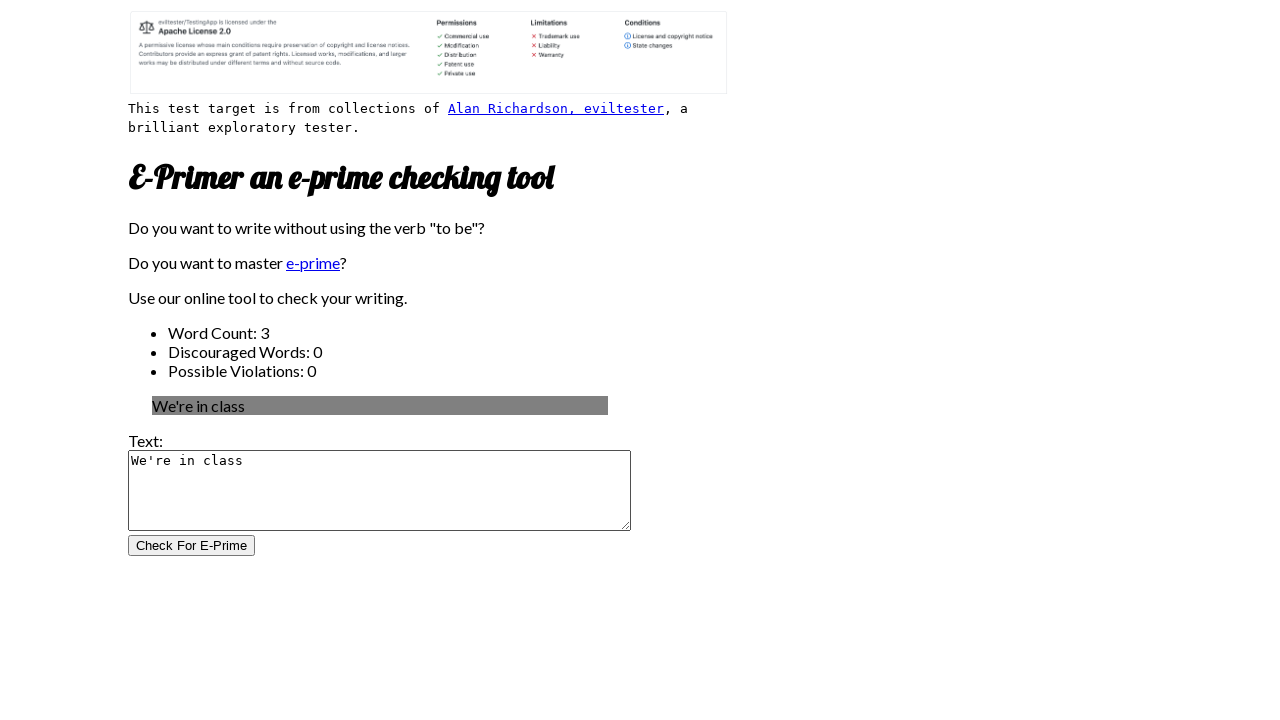

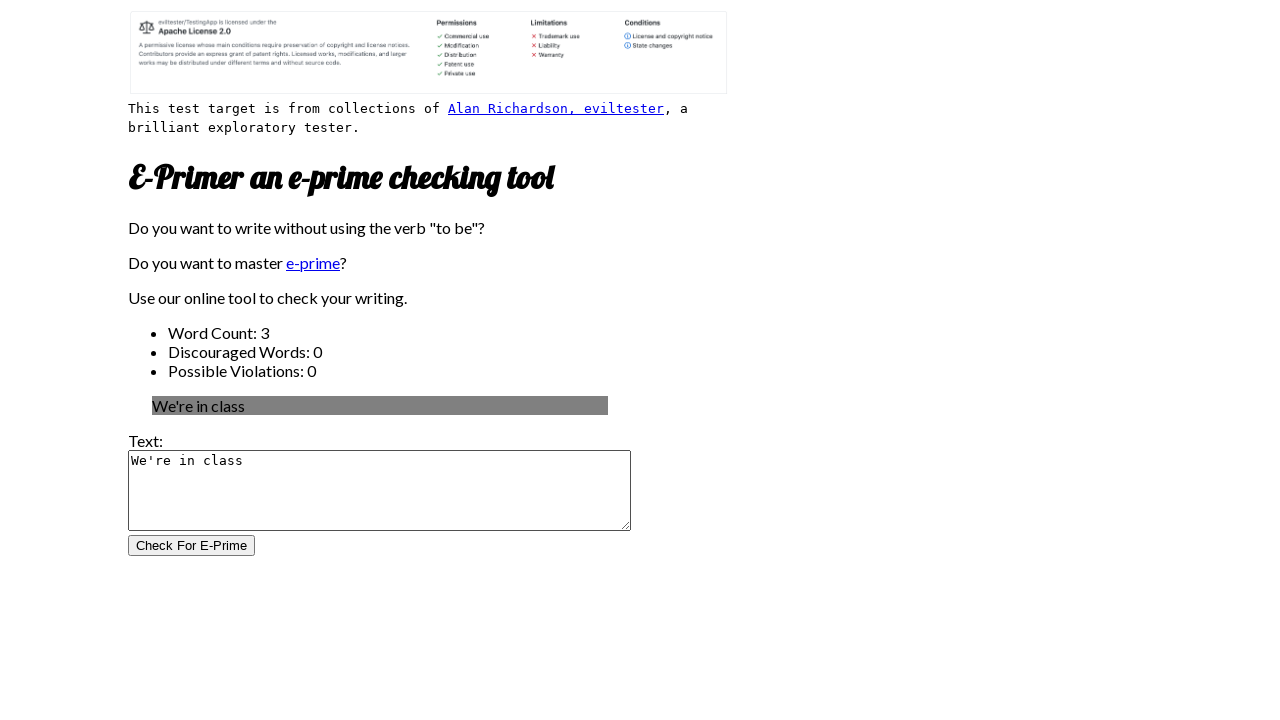